Verifies that the page title does not contain "Helionaa"

Starting URL: http://helion.pl

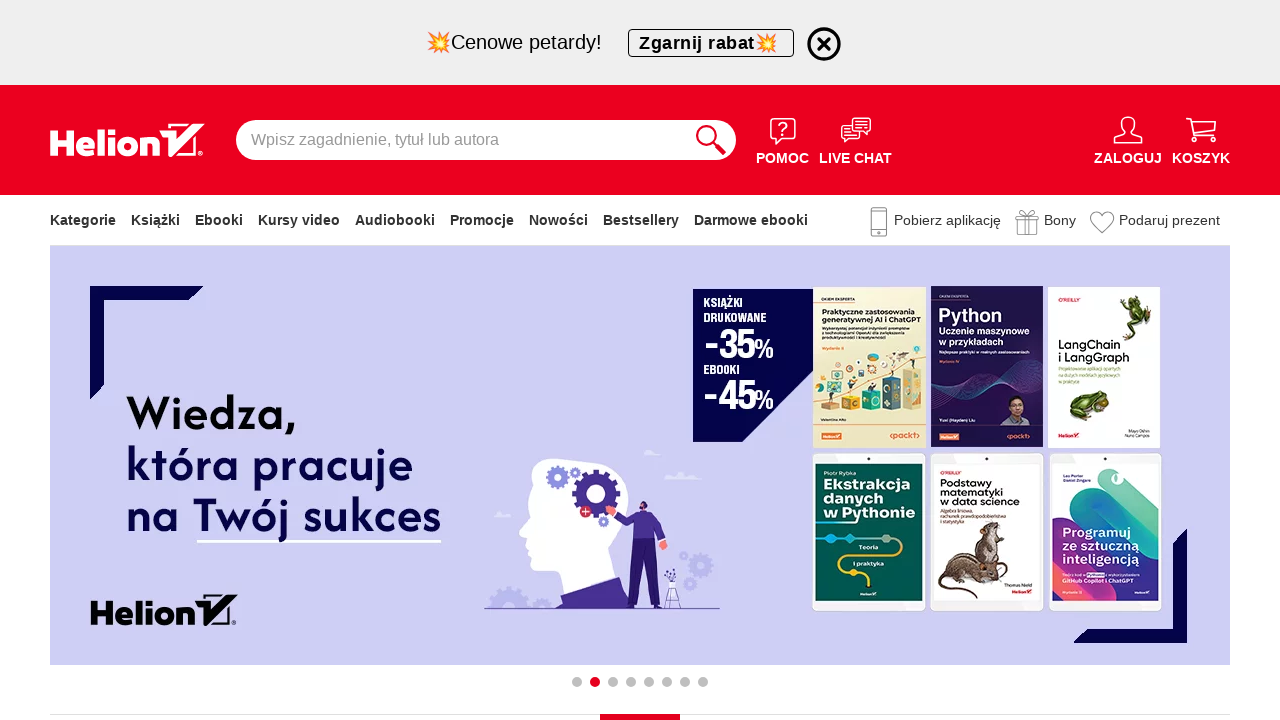

Navigated to http://helion.pl
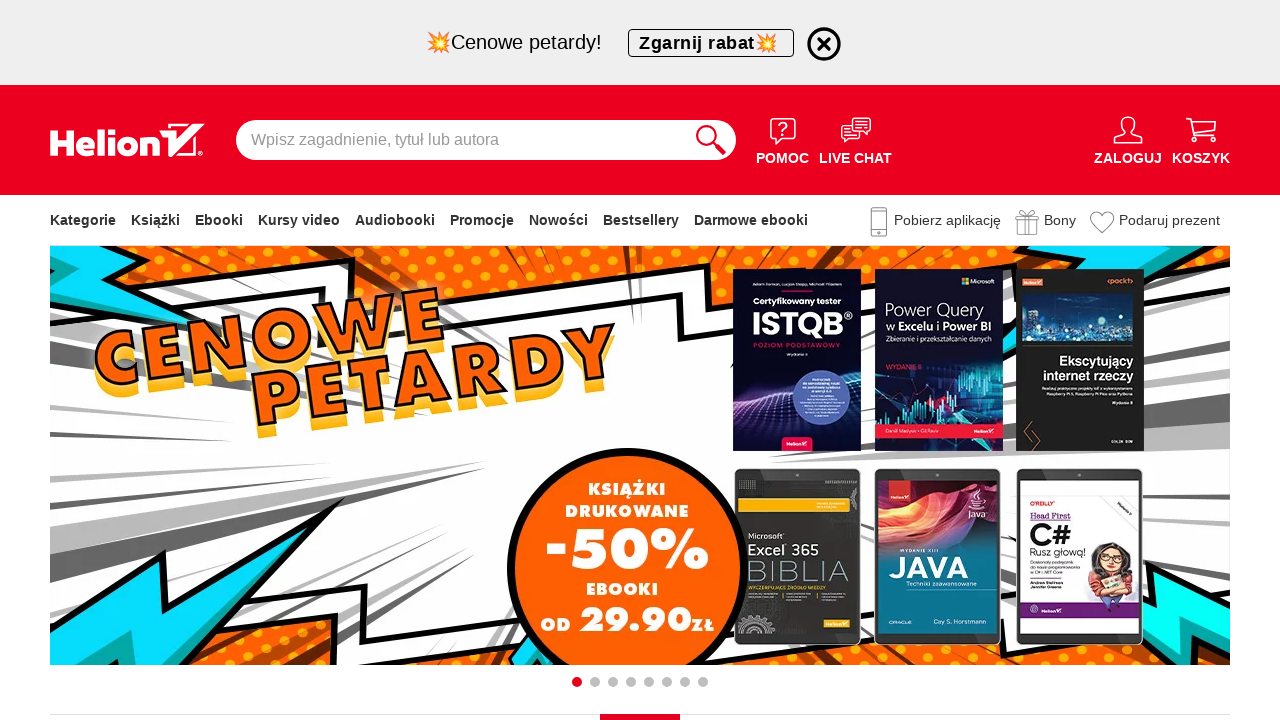

Verified that page title does not contain 'Helionaa'
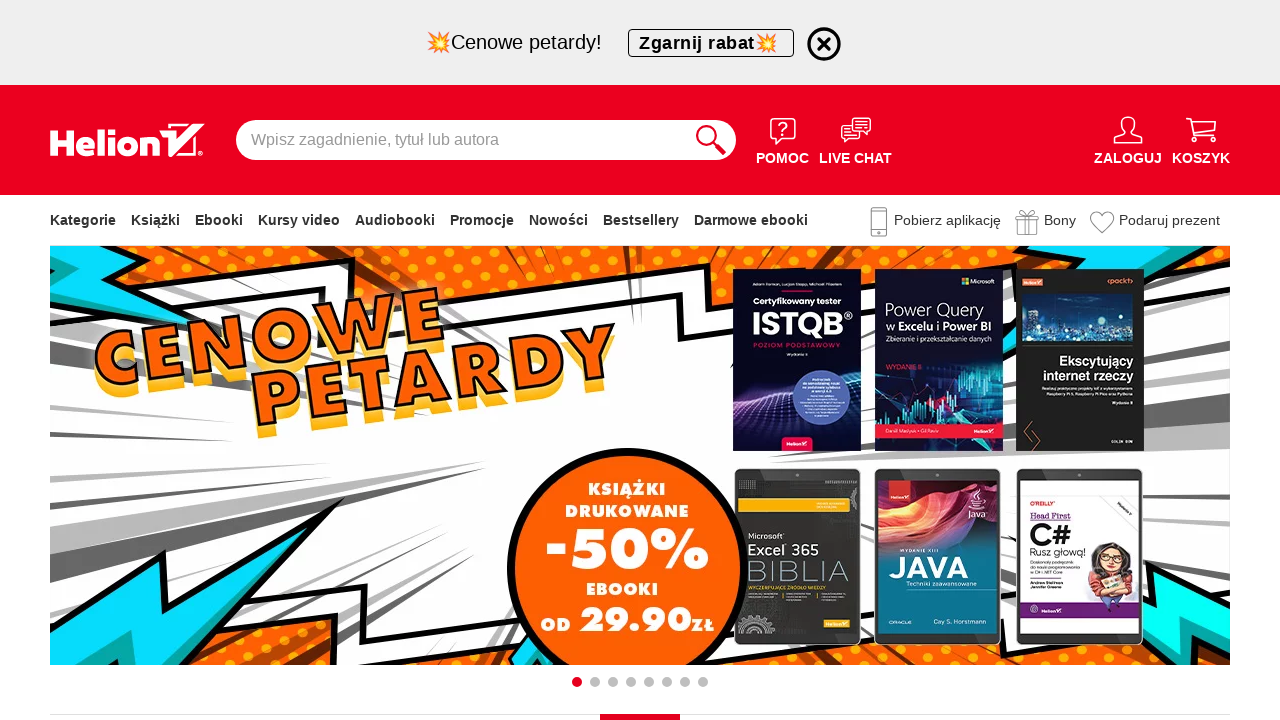

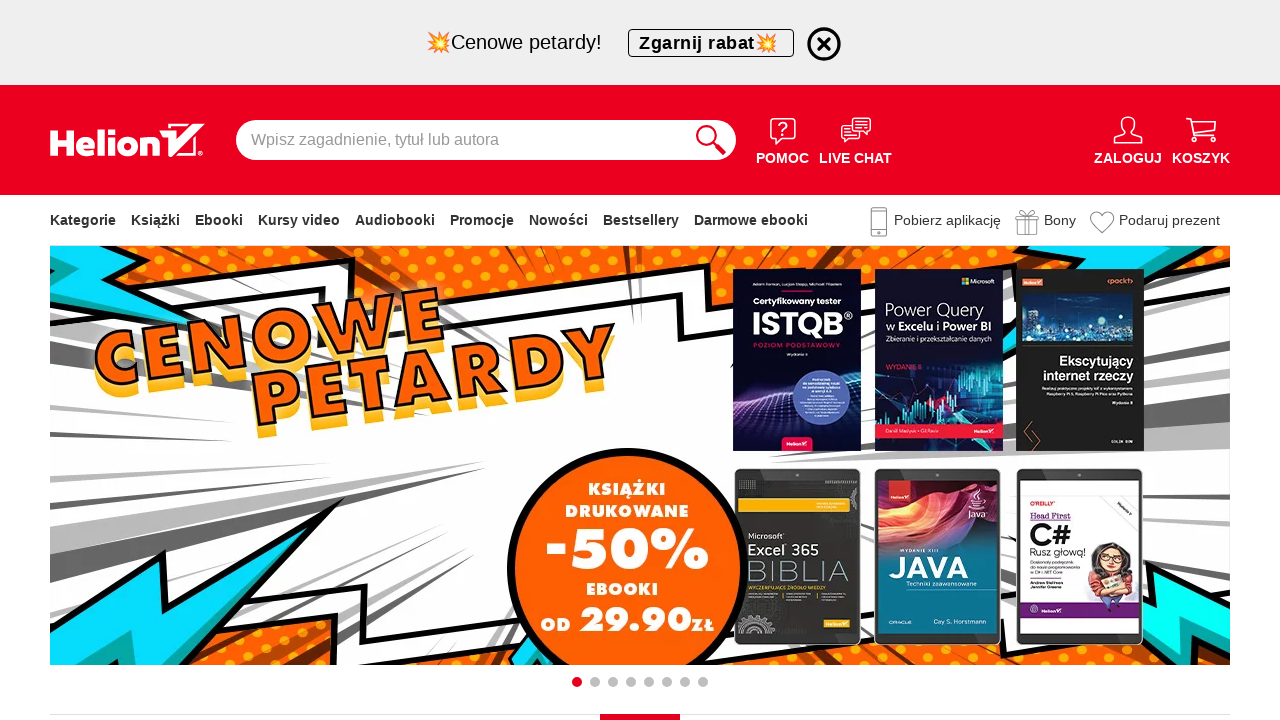